Tests dropdown selection functionality on a form by navigating to a registration page and selecting different education options using various selection methods

Starting URL: https://www.shadi.com

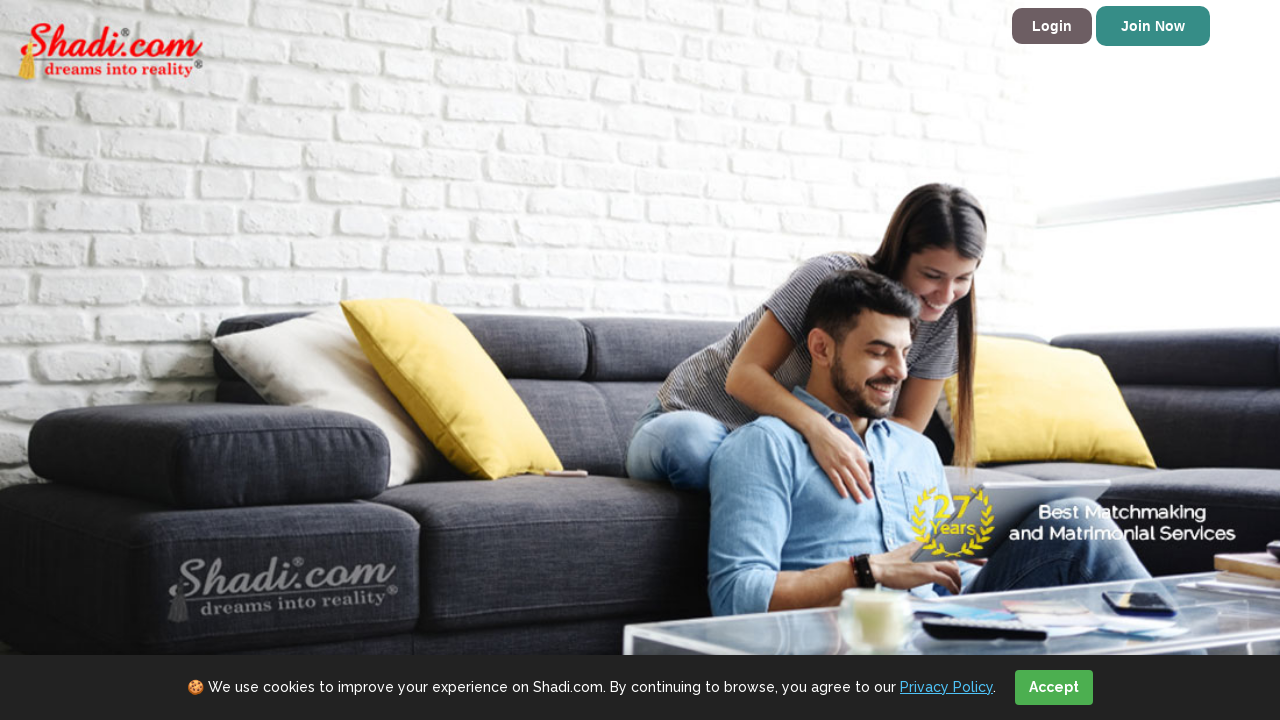

Clicked 'Join Now' link to navigate to registration form at (1153, 26) on a:text('Join Now')
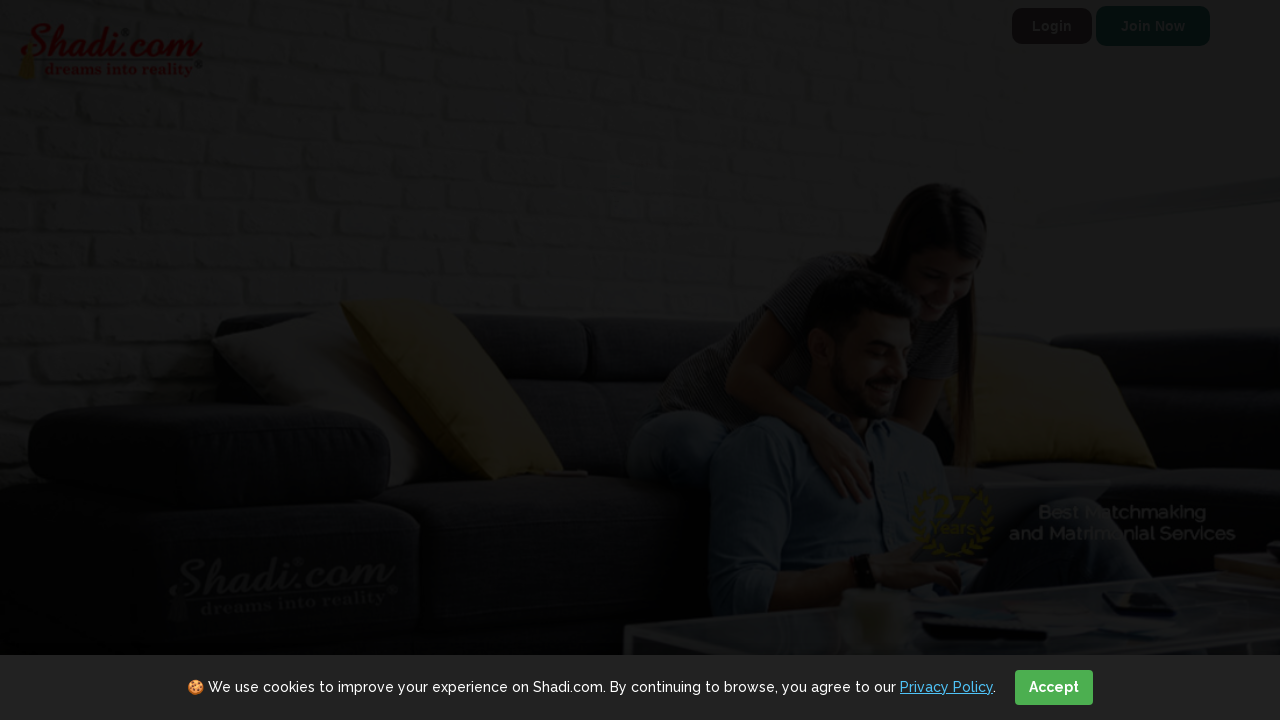

Education dropdown selector loaded
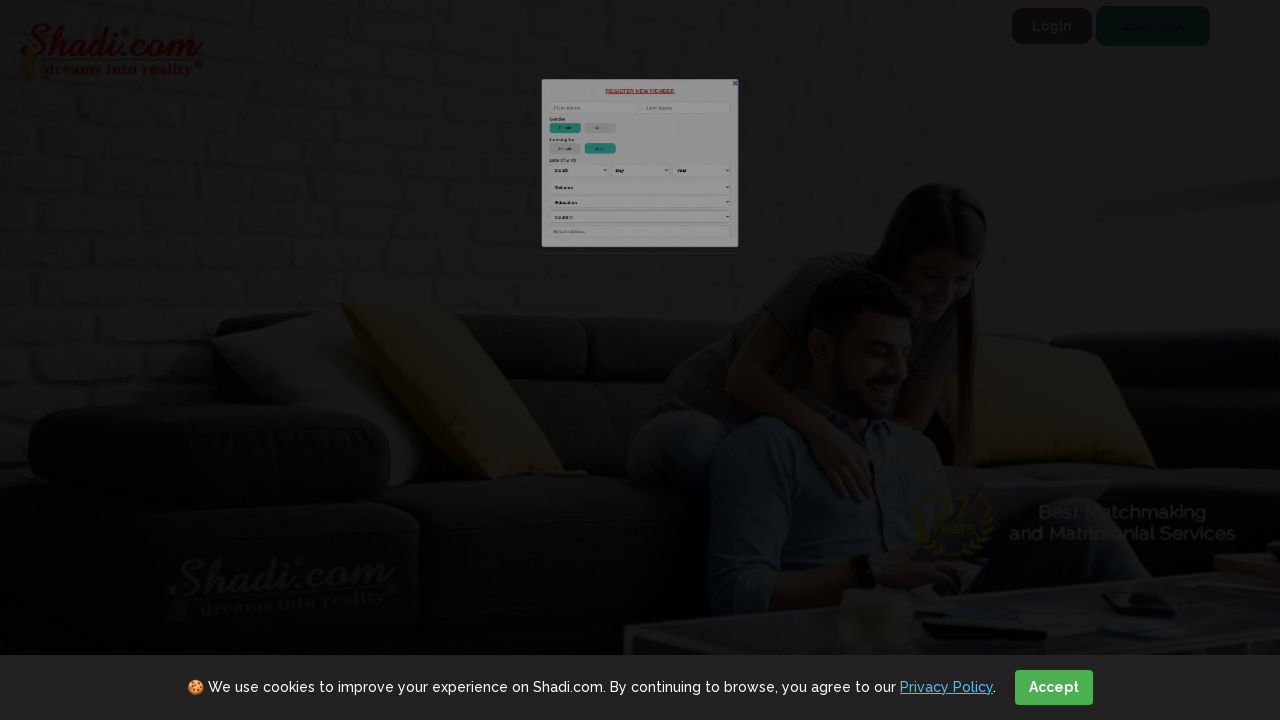

Selected education option by index (3rd option) on #ddlEducation
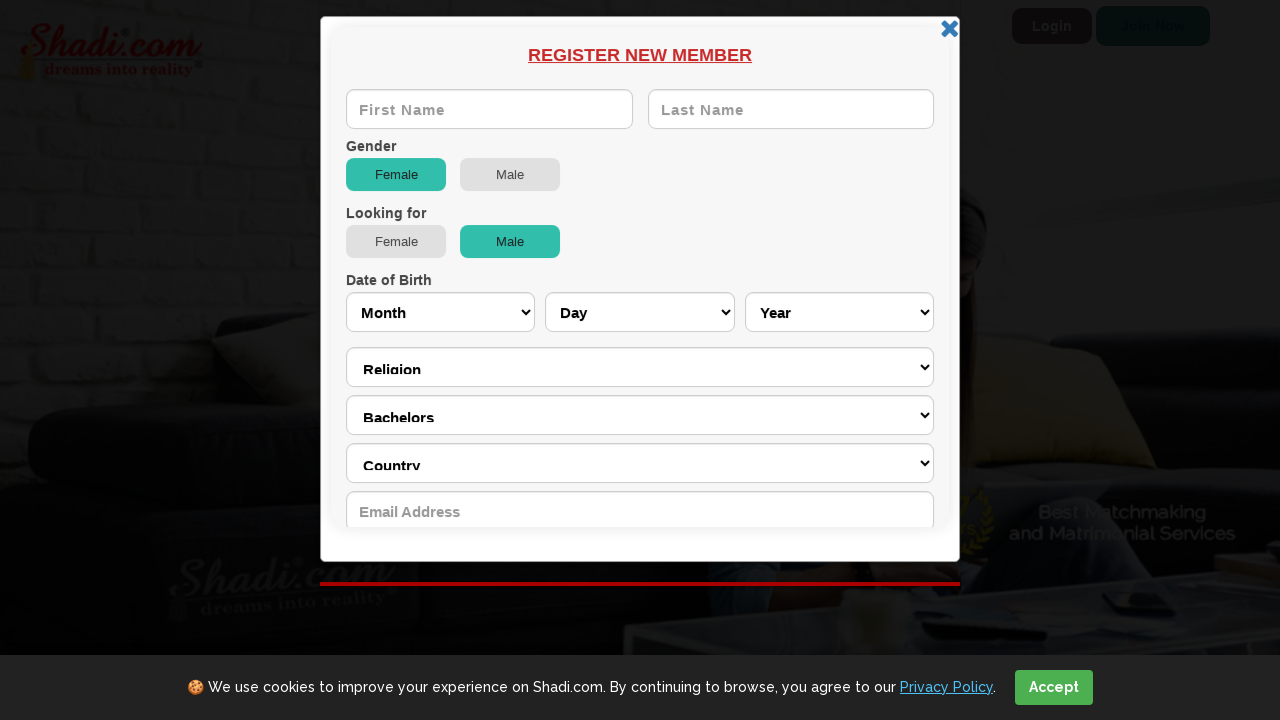

Selected education option by value attribute '6' on #ddlEducation
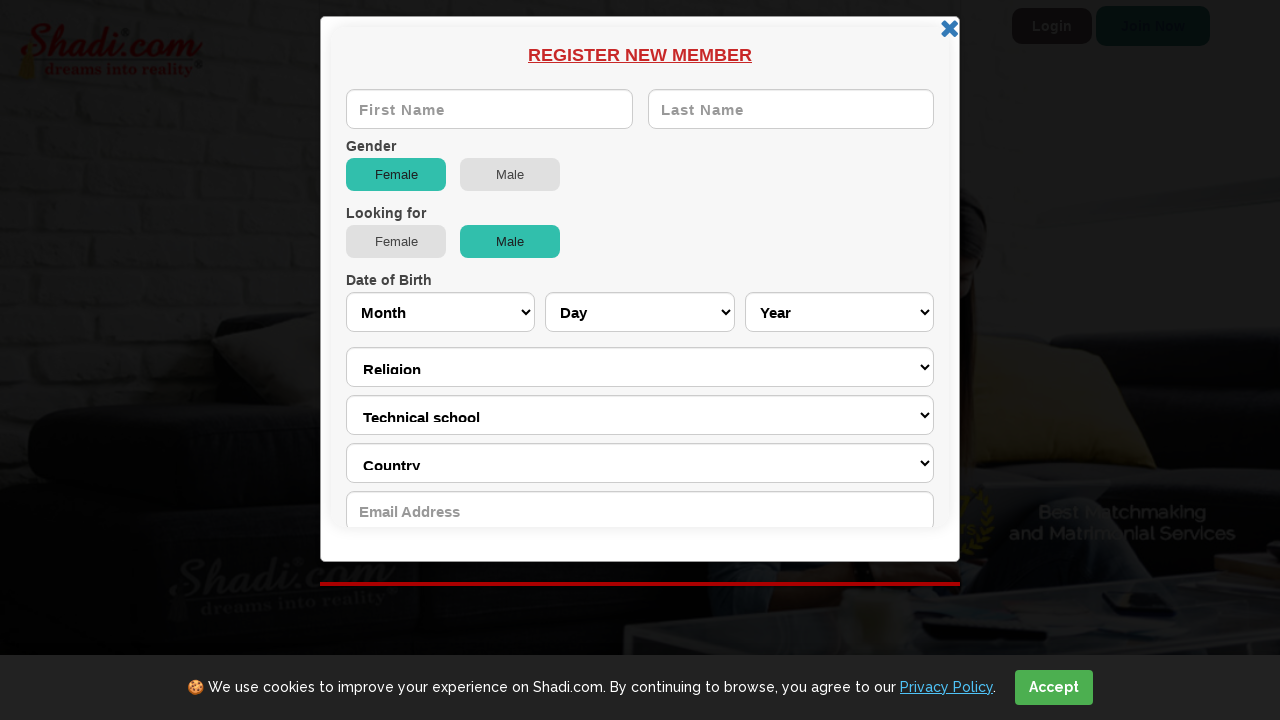

Selected education option by visible text 'Masters' on #ddlEducation
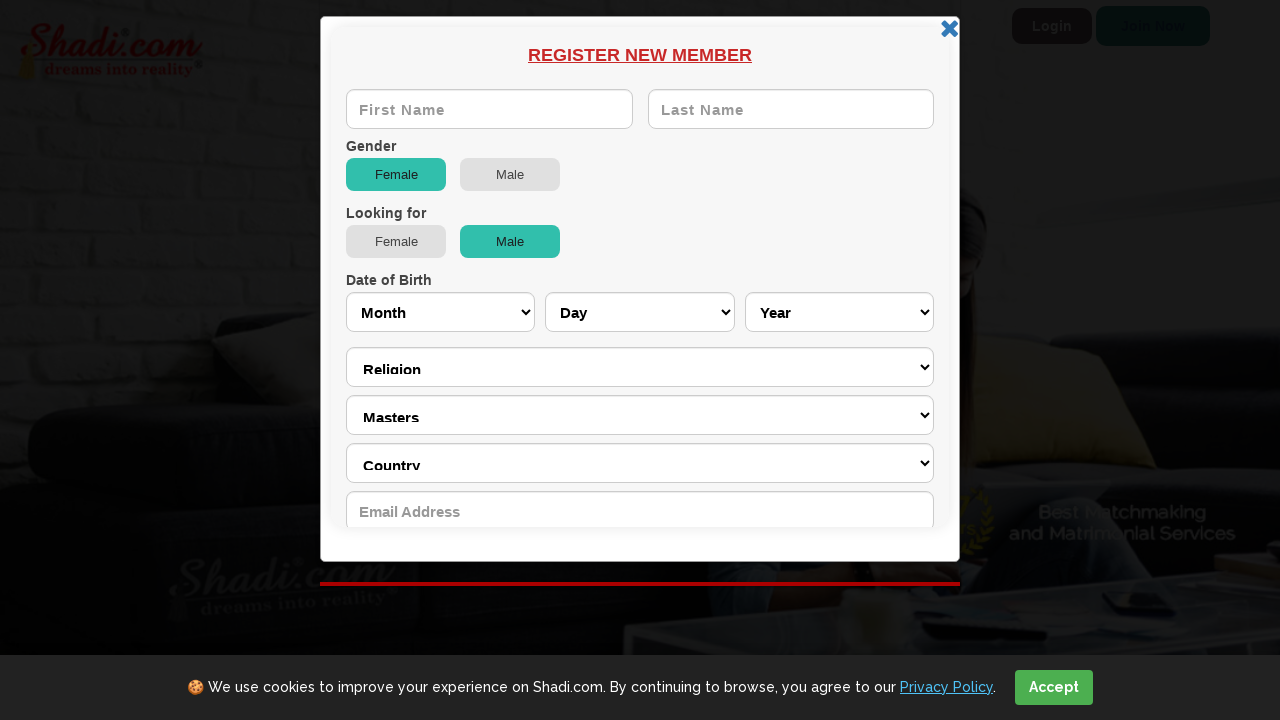

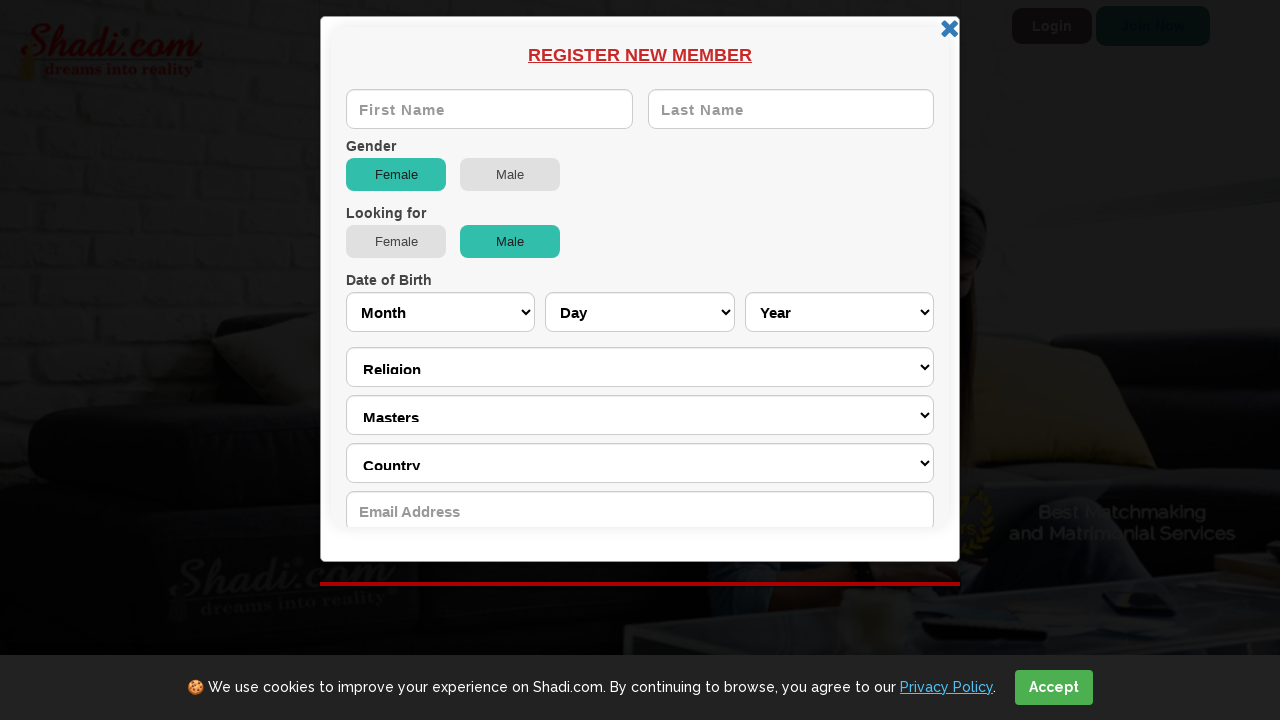